Tests drag and drop functionality by dragging a draggable element and dropping it onto a droppable target area on the jQuery UI demo page

Starting URL: https://jqueryui.com/resources/demos/droppable/default.html

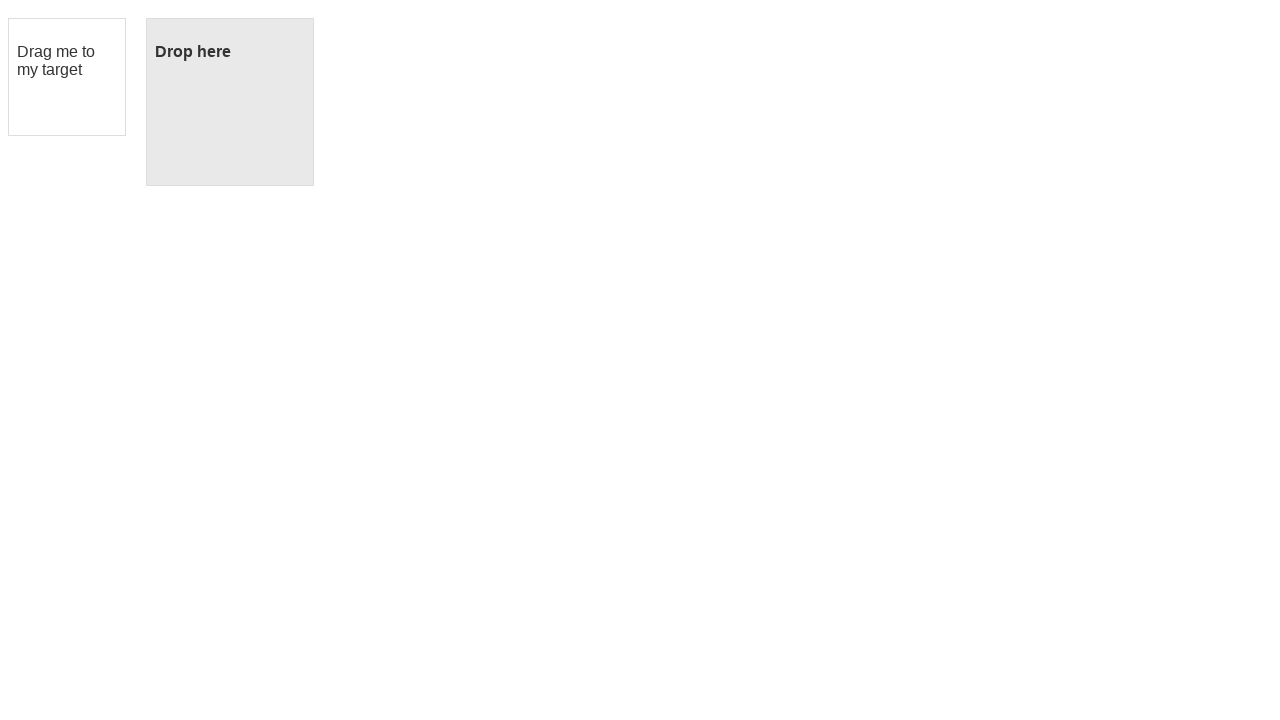

Navigated to jQuery UI droppable demo page
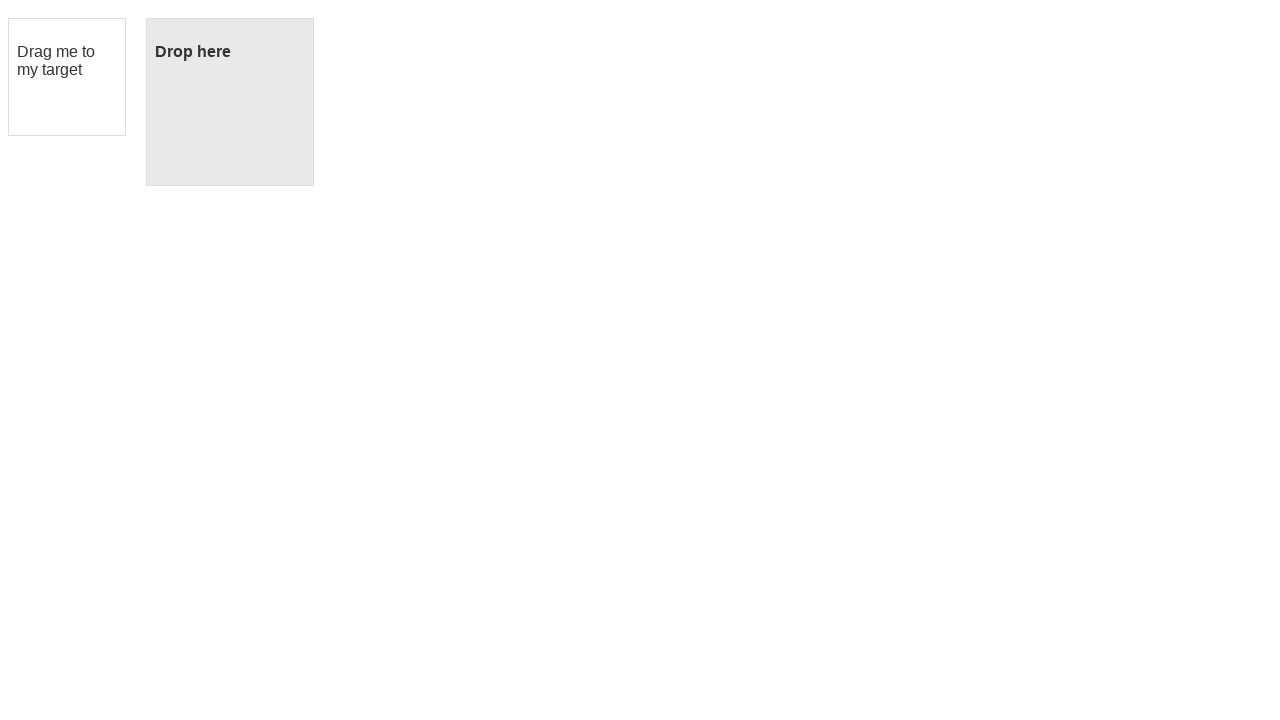

Located draggable element
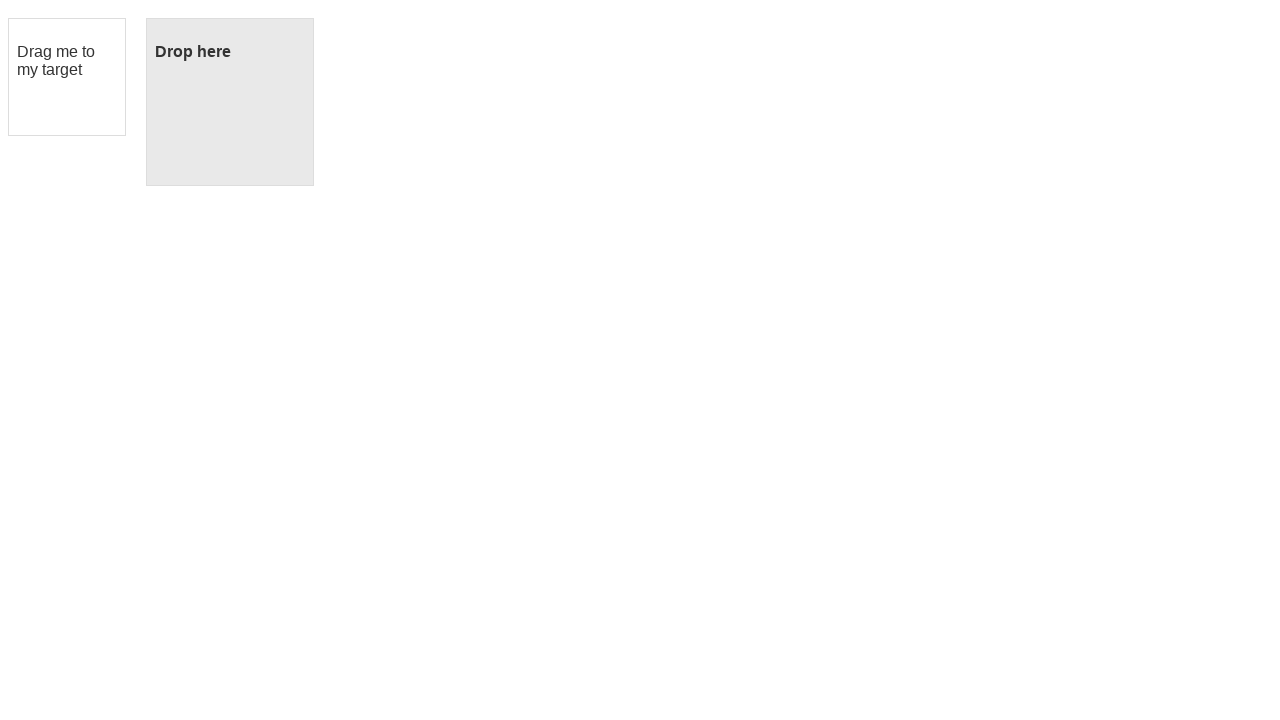

Located droppable target area
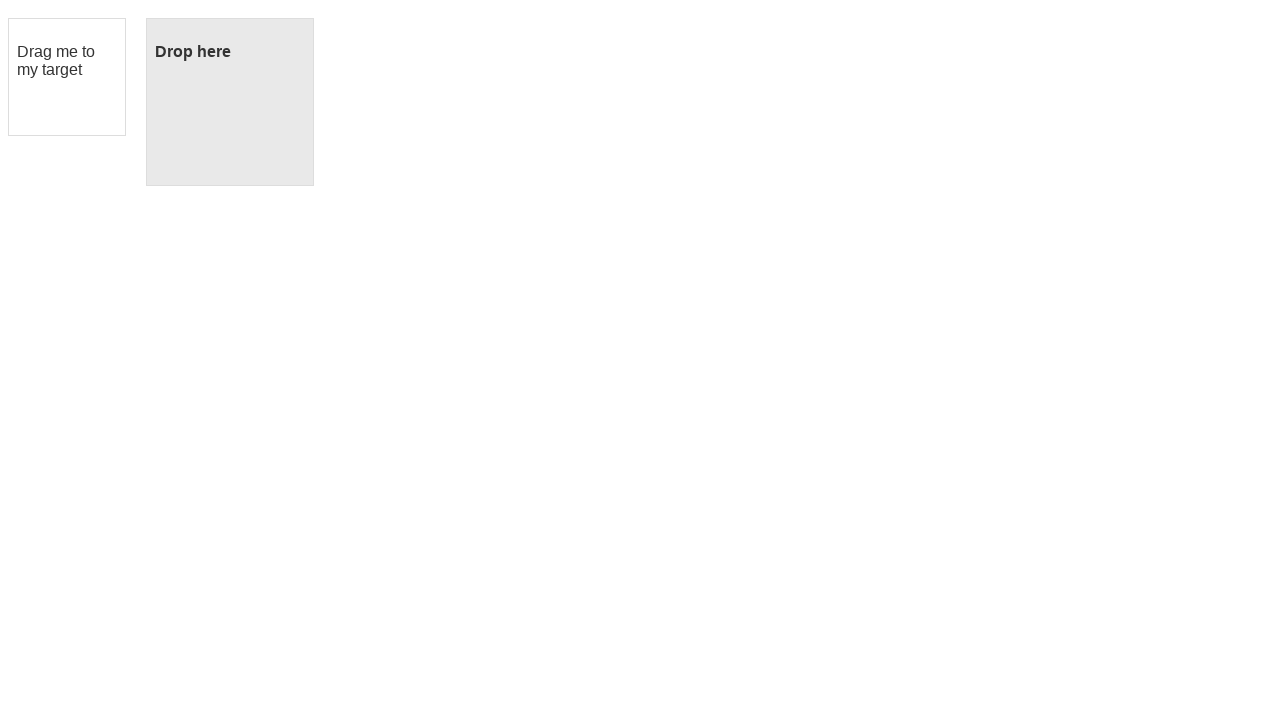

Dragged draggable element onto droppable target area at (230, 102)
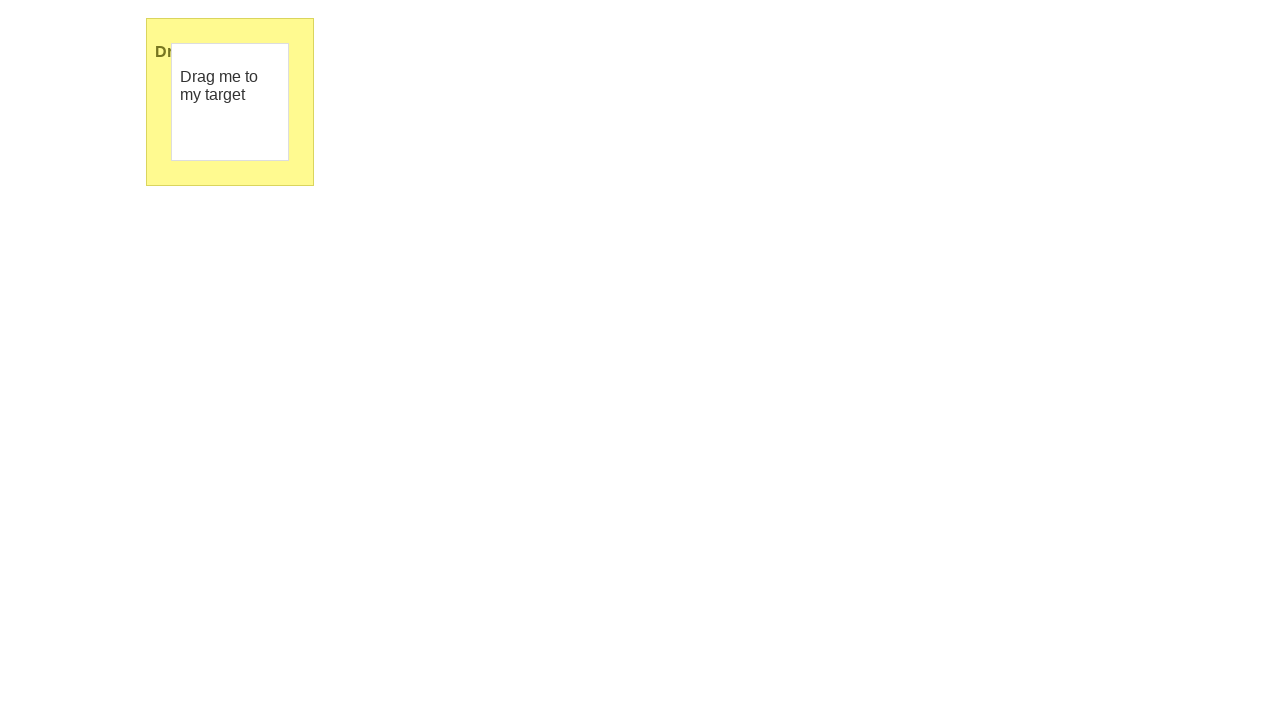

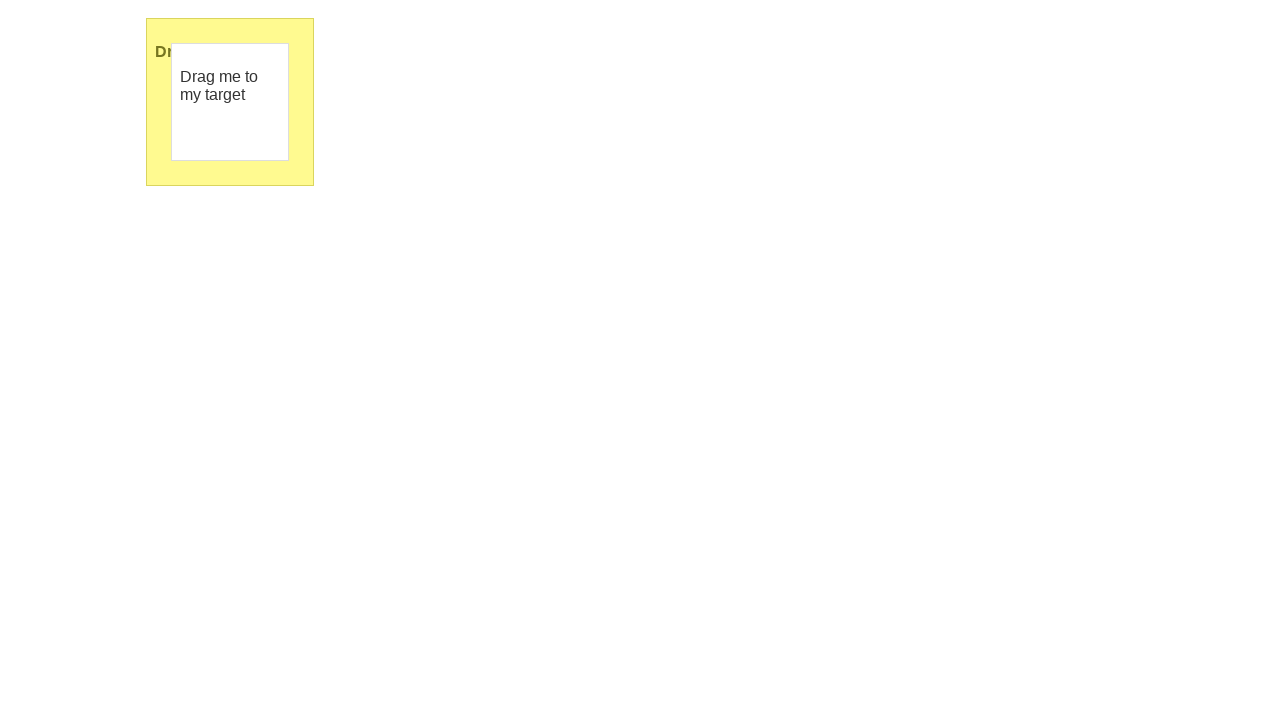